Navigates to password reset page by clicking the "Forgot password?" link

Starting URL: https://www.szamlazz.hu/szamla/login

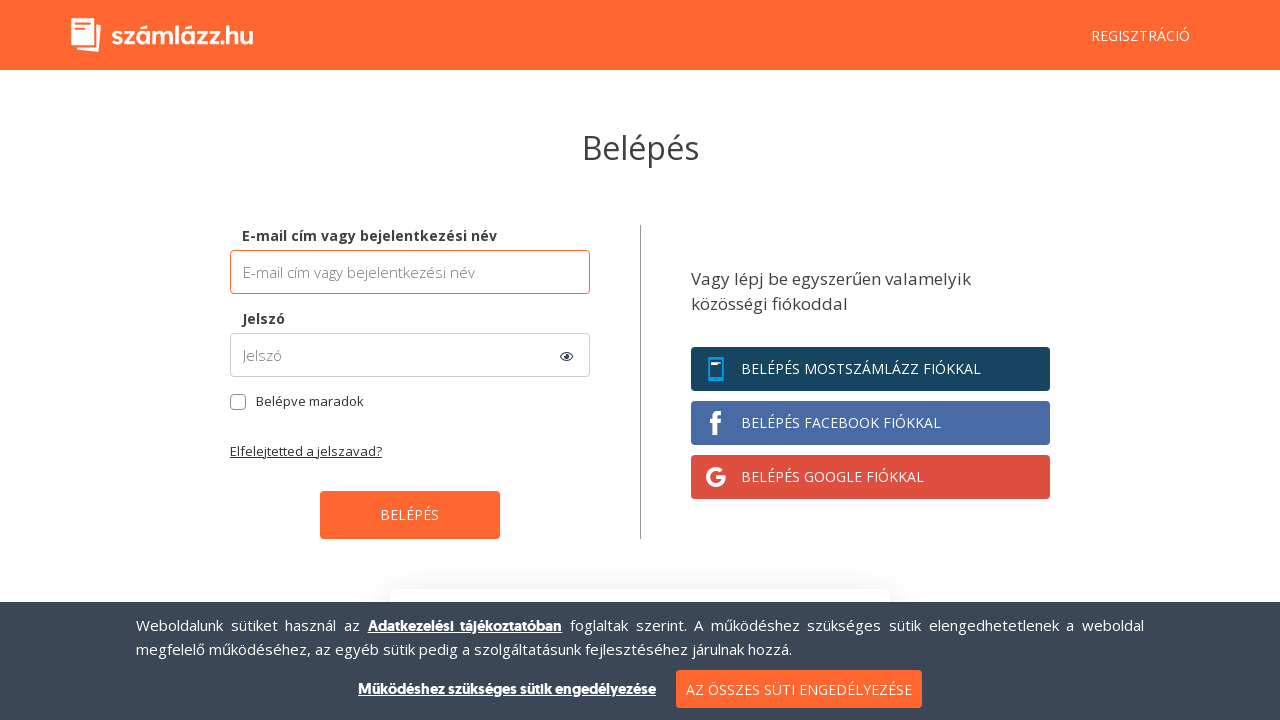

Clicked 'Forgot password?' link at (306, 451) on text=Elfelejtetted a jelszavad?
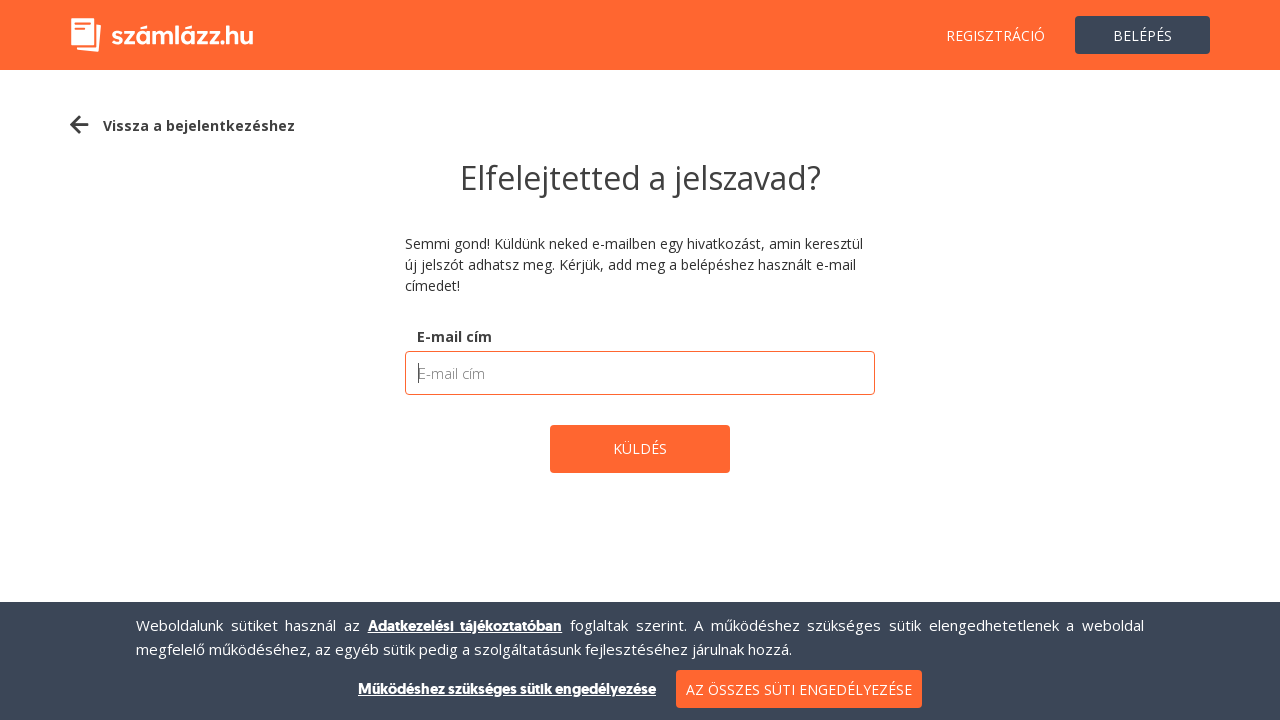

Navigated to password reset page
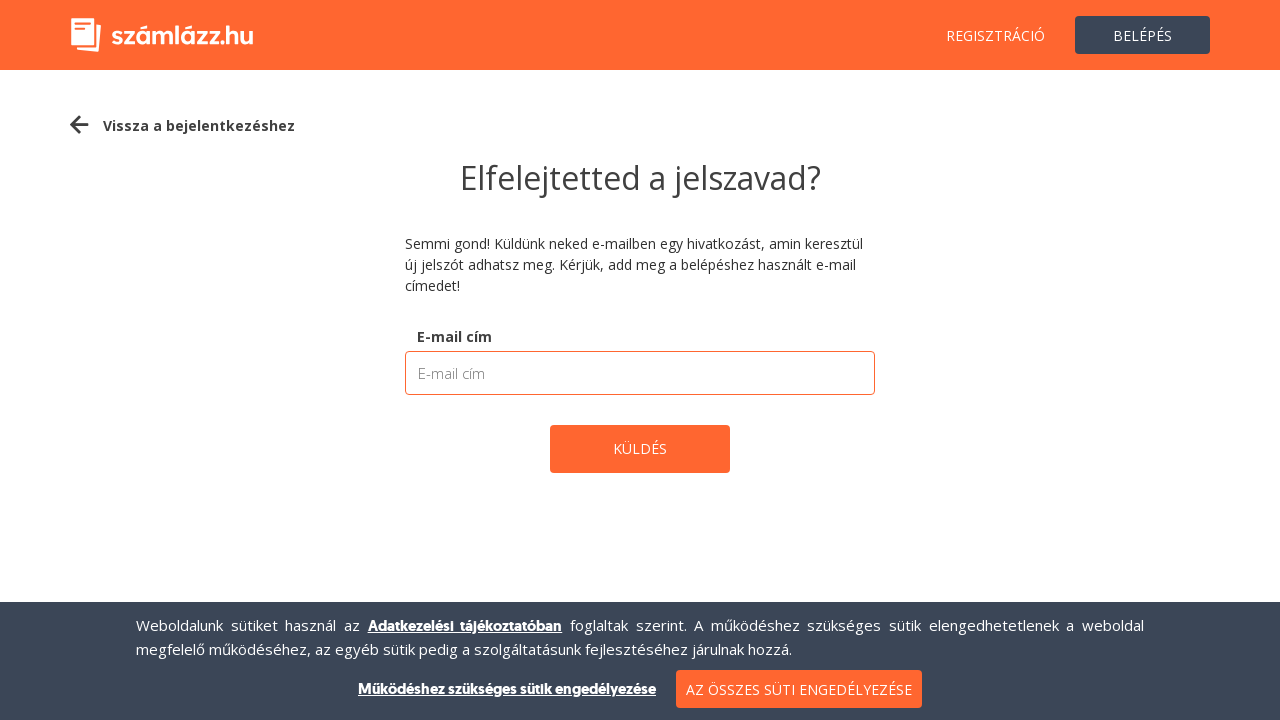

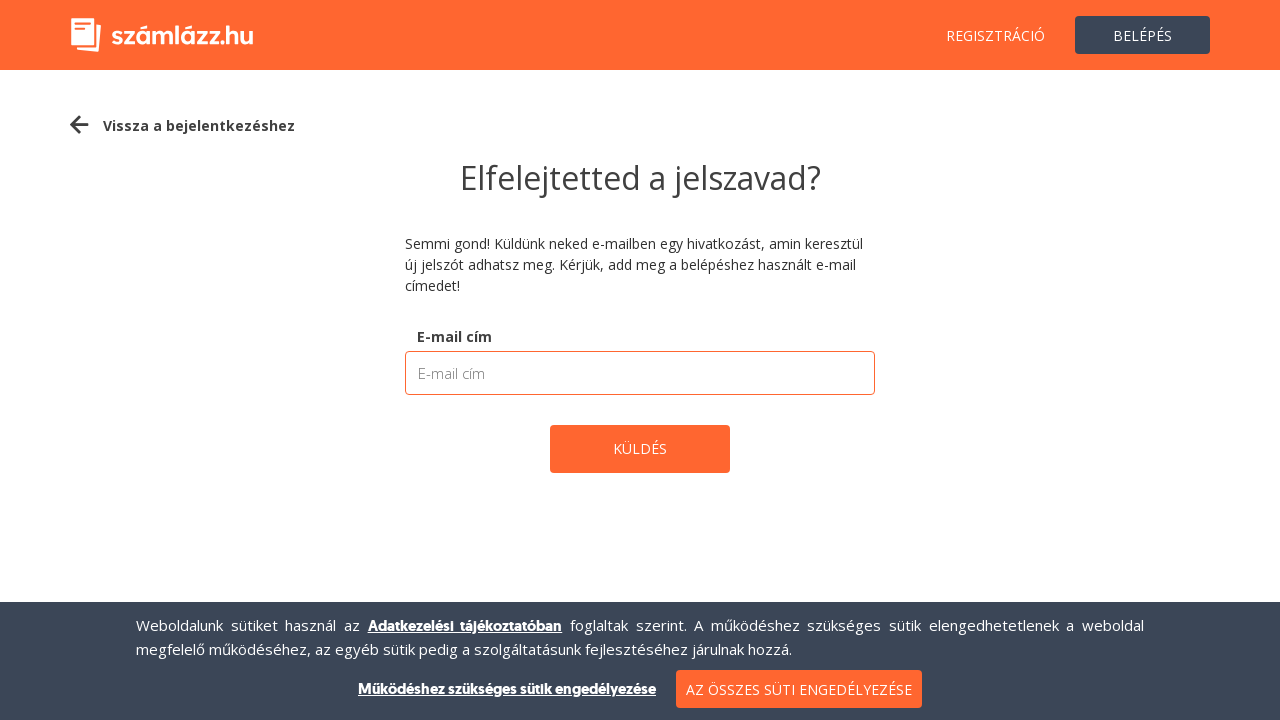